Tests window handling functionality including opening new windows, switching between windows, closing specific windows, and handling delayed window openings on the leafground.com website

Starting URL: https://www.leafground.com

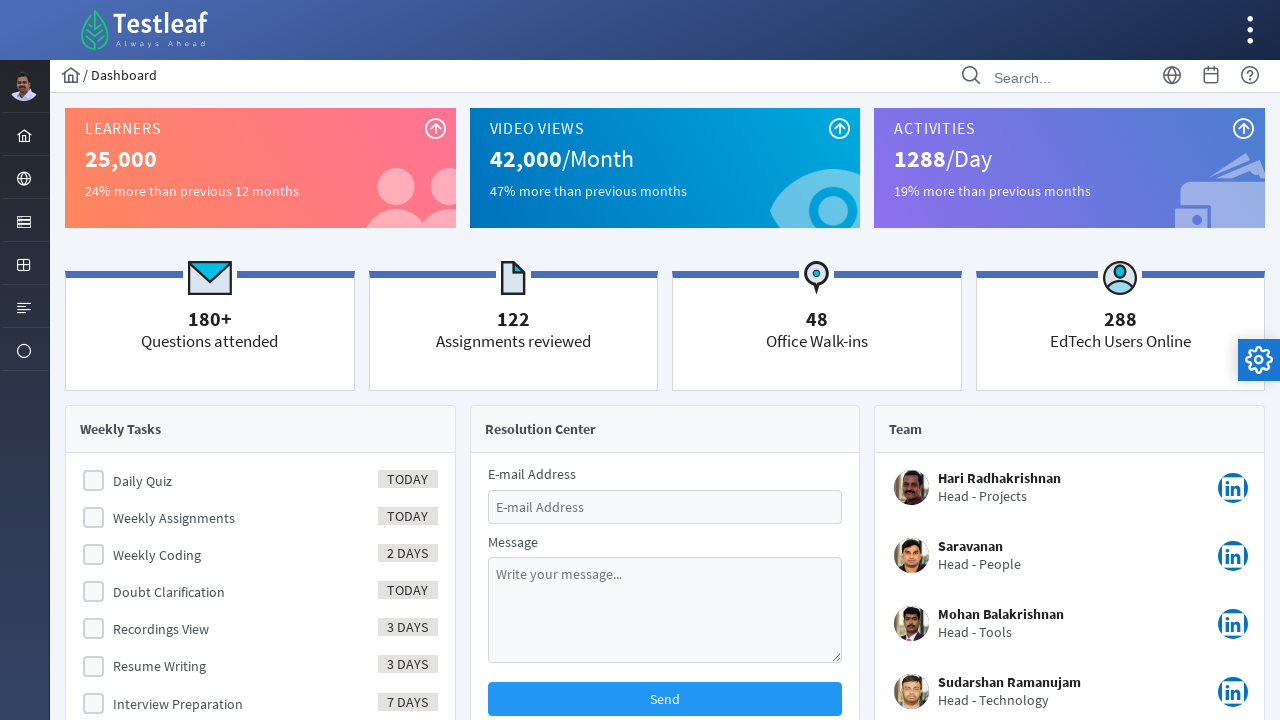

Clicked on Browser section in navigation at (24, 178) on xpath=//span[text()='Browser']/ancestor::a
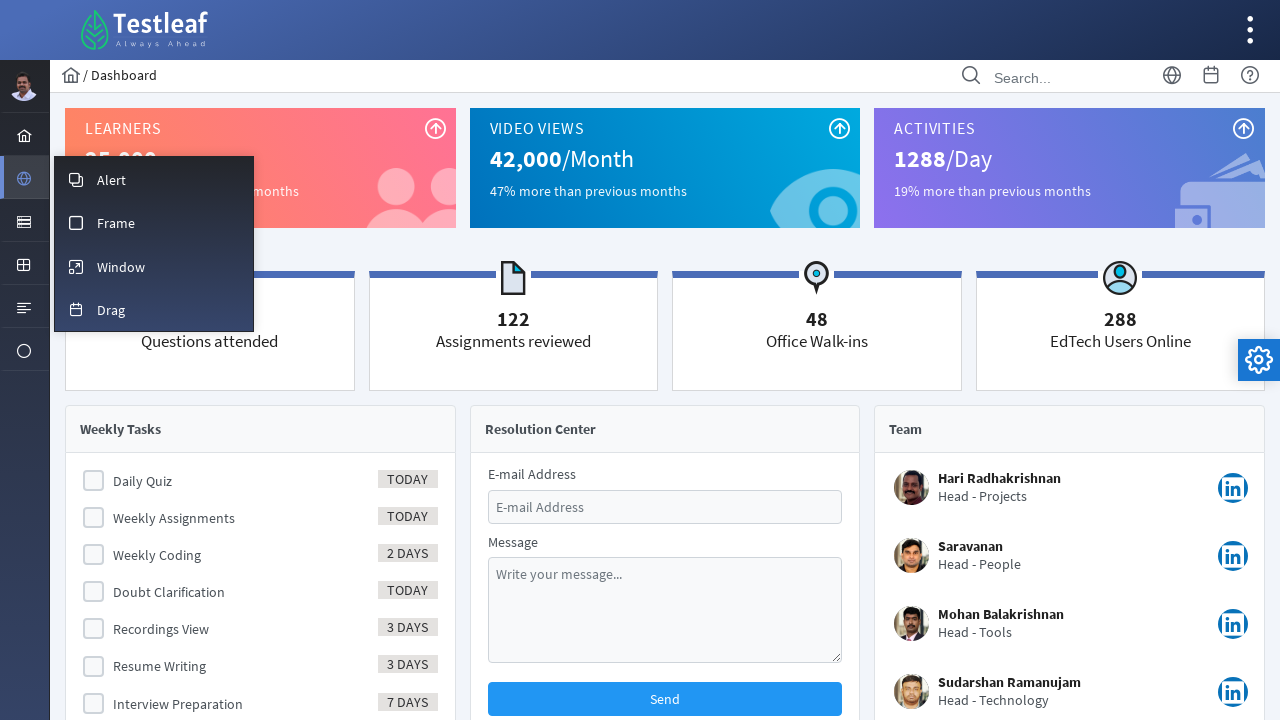

Clicked on Window subsection at (121, 267) on xpath=//span[text()='Window']
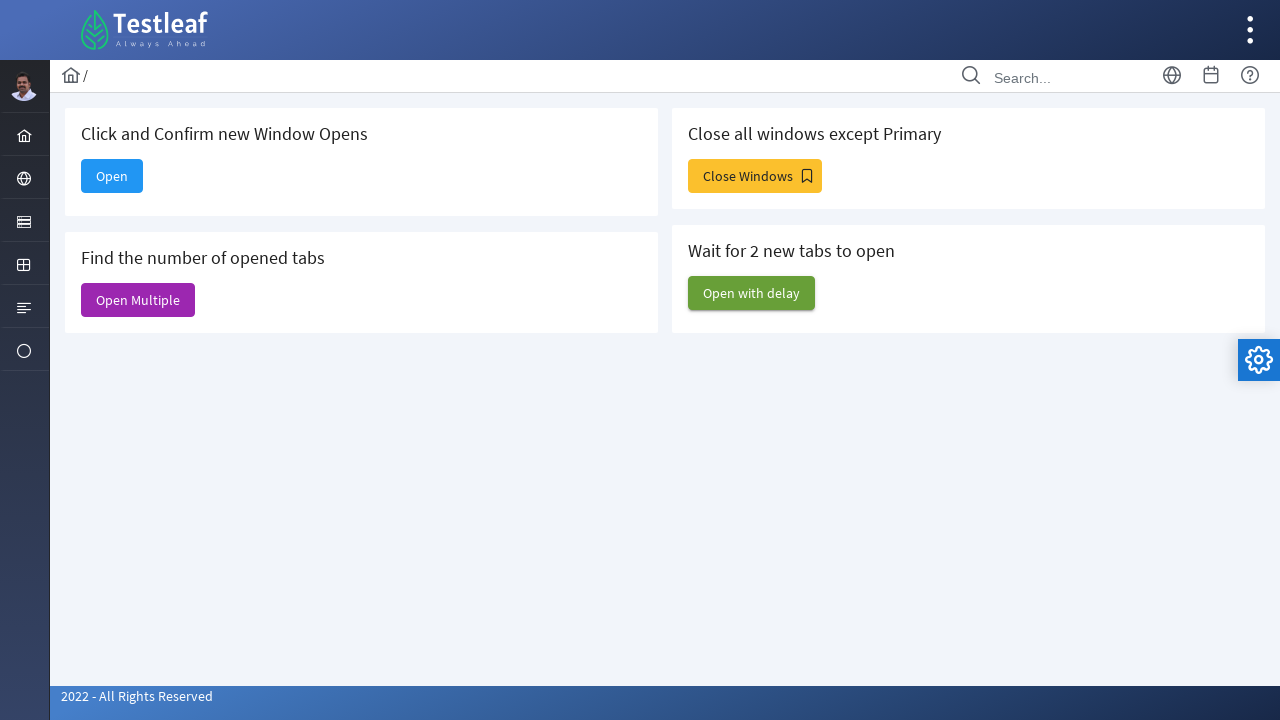

Clicked button to open new window at (112, 176) on xpath=//h5[text()='Click and Confirm new Window Opens']/following-sibling::butto
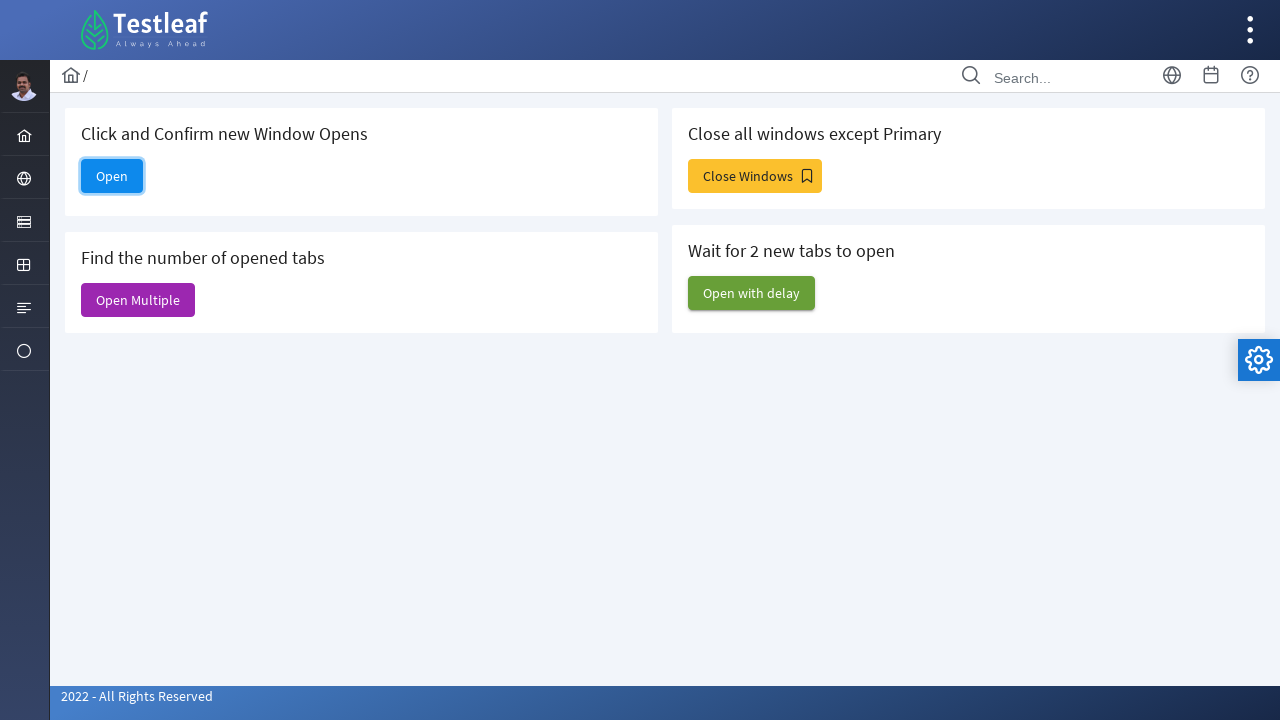

New window opened successfully
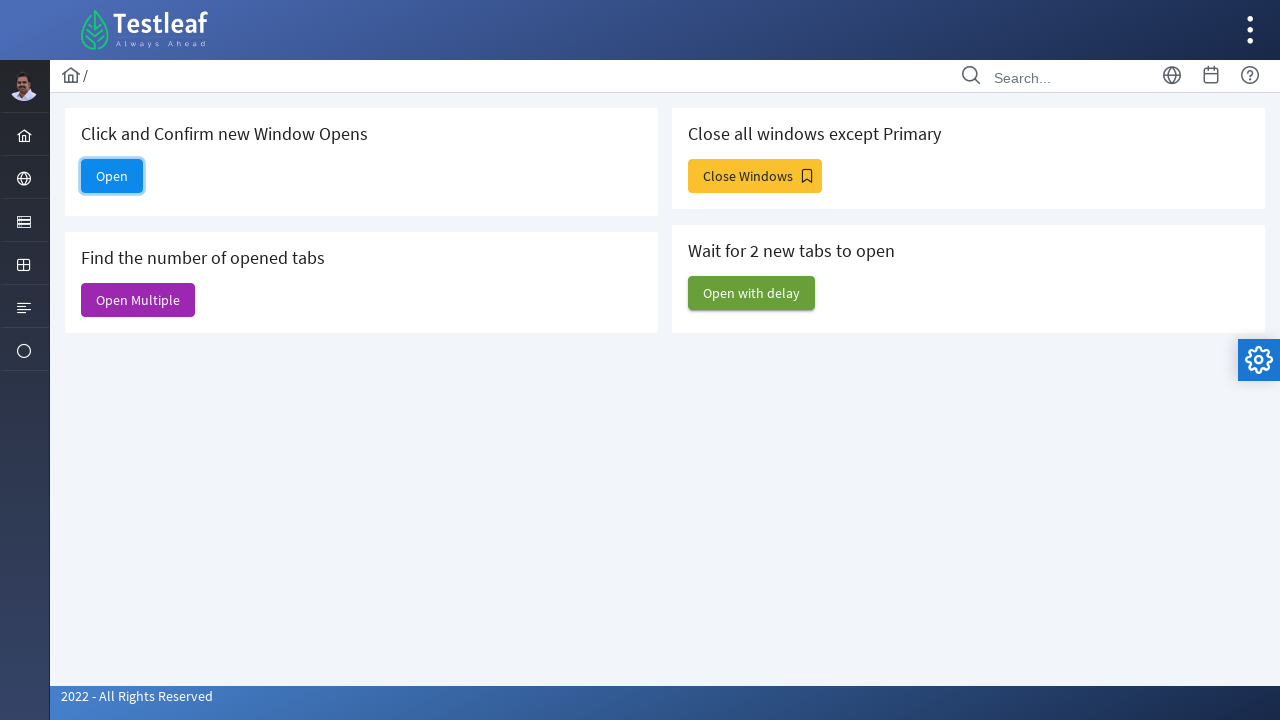

Closed the new window
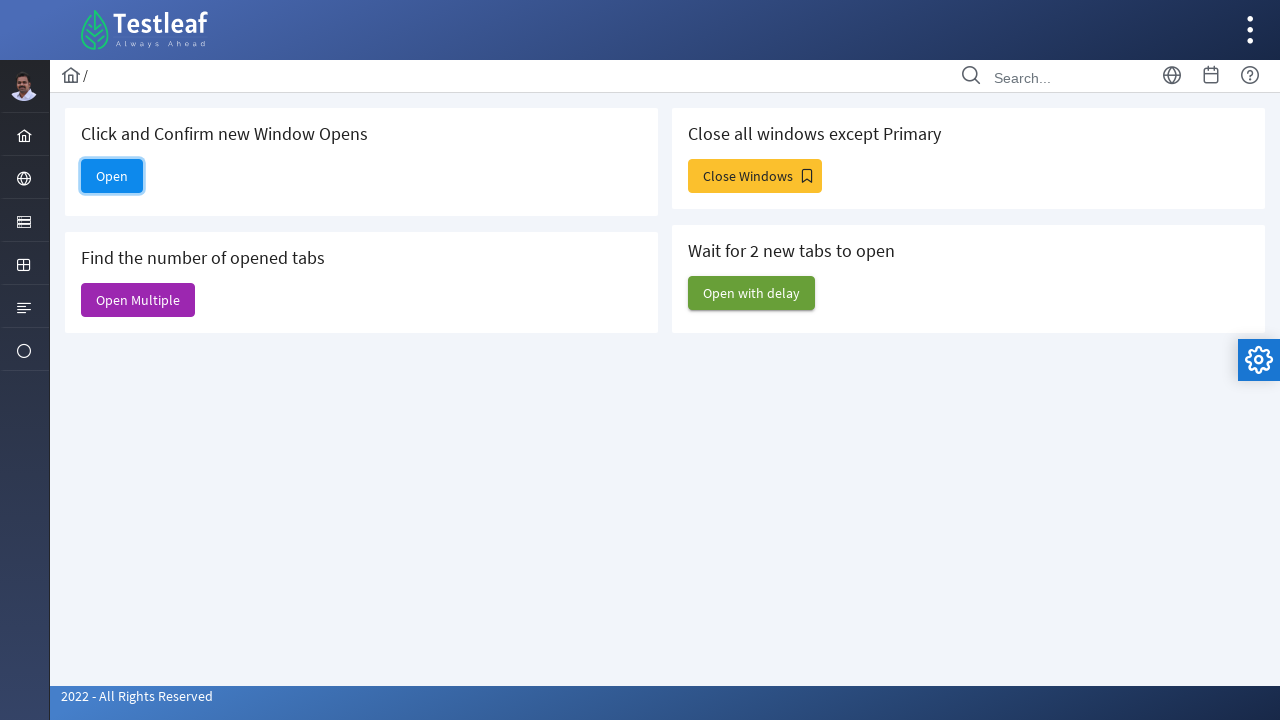

Clicked button to open multiple windows at (755, 176) on xpath=//h5[text()='Close all windows except Primary']/following-sibling::button
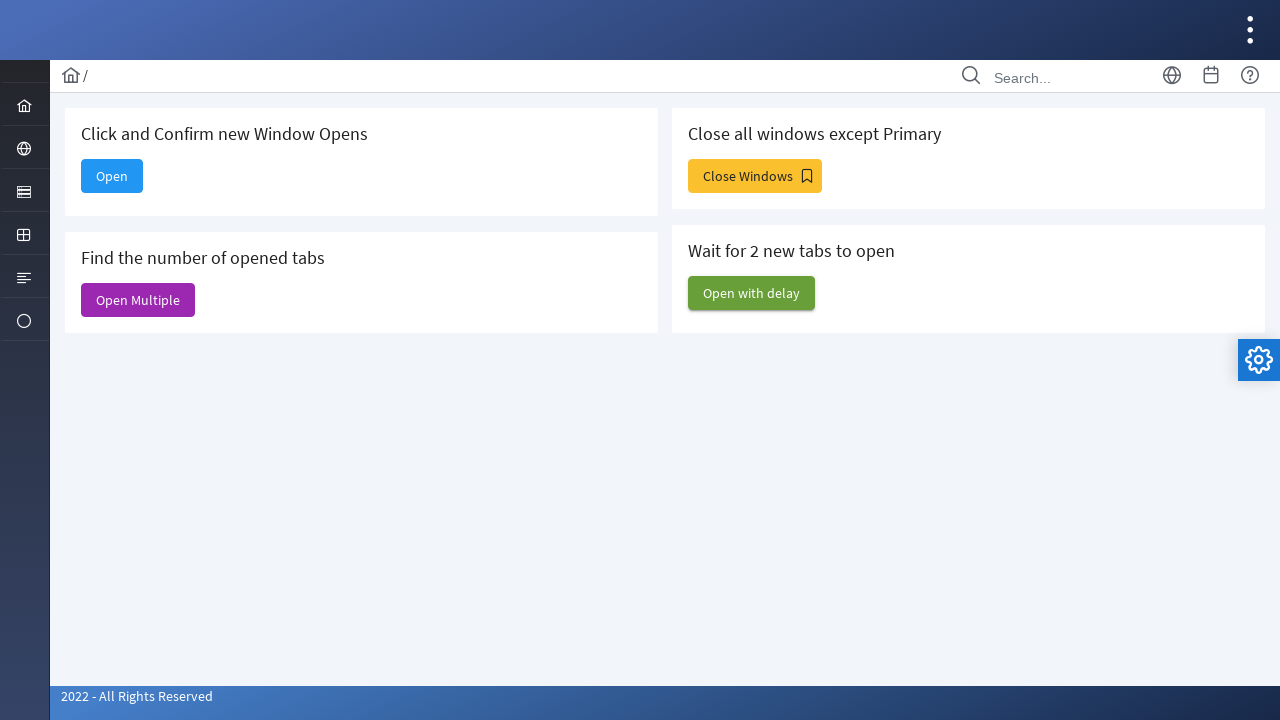

Retrieved all open pages from context
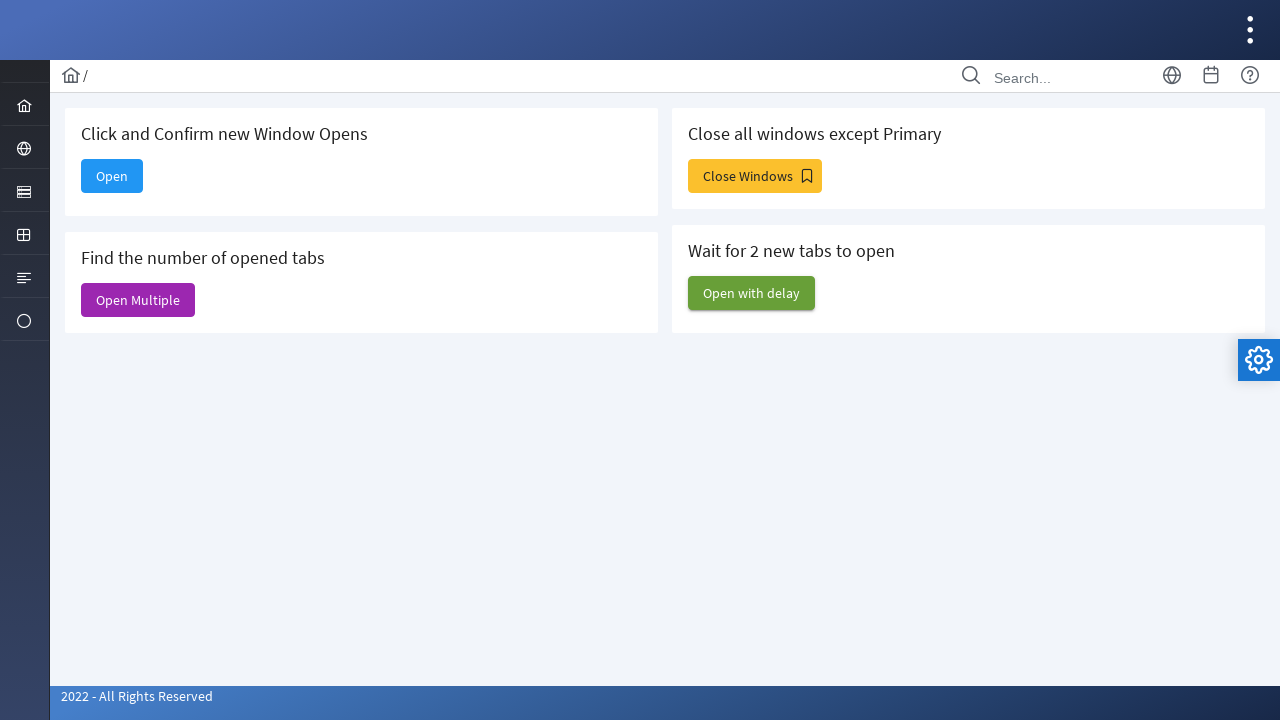

Closed non-Dashboard window
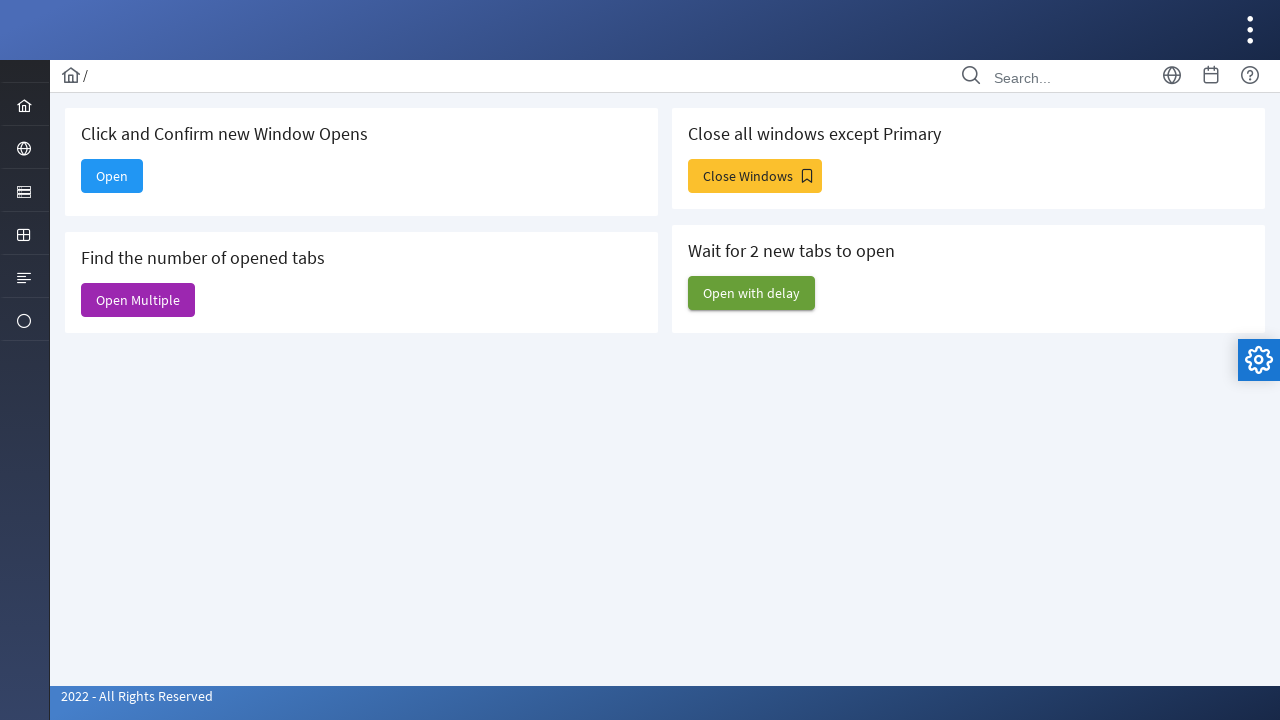

Closed non-Dashboard window
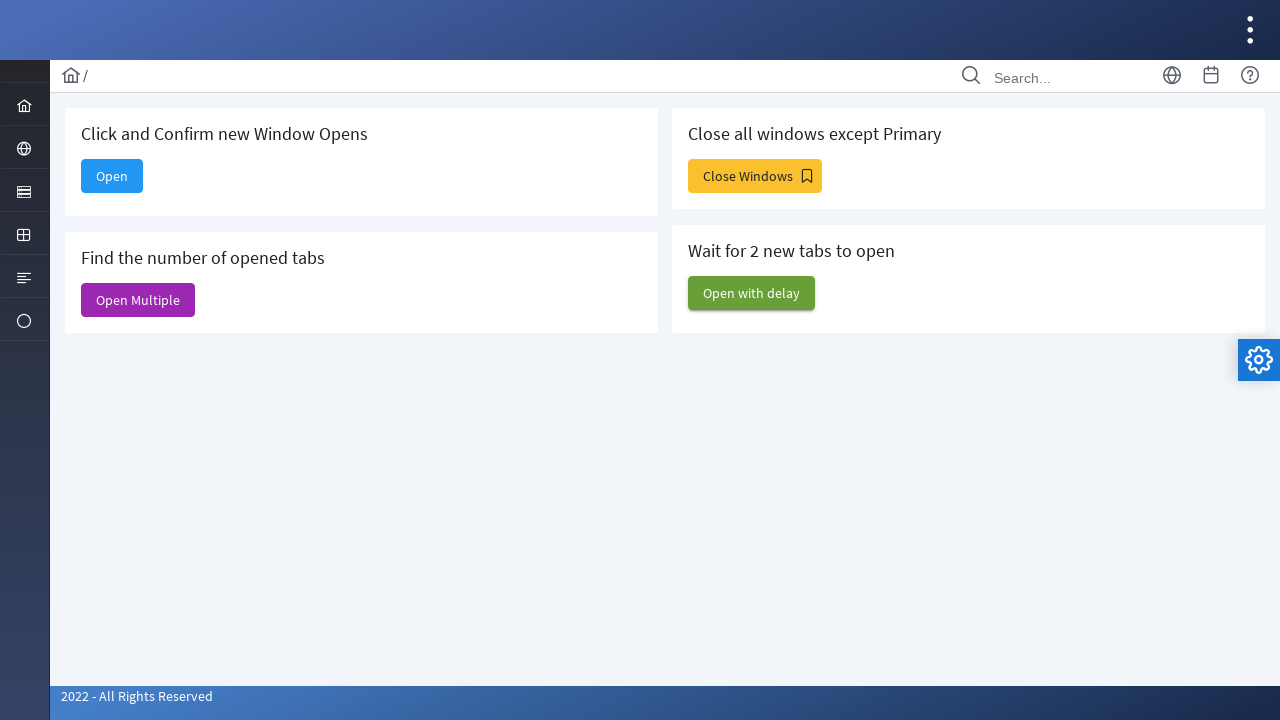

Clicked button to find number of opened tabs at (138, 300) on xpath=//h5[text()='Find the number of opened tabs']/following-sibling::button
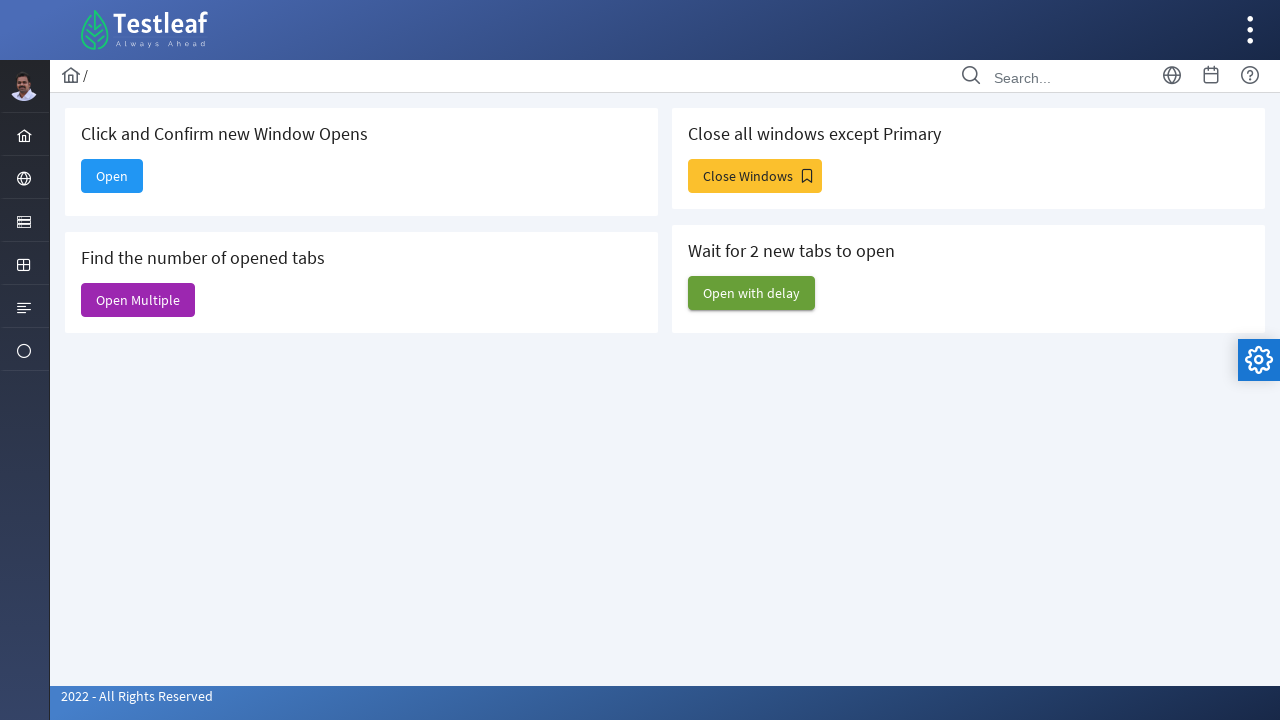

Retrieved all open pages from context
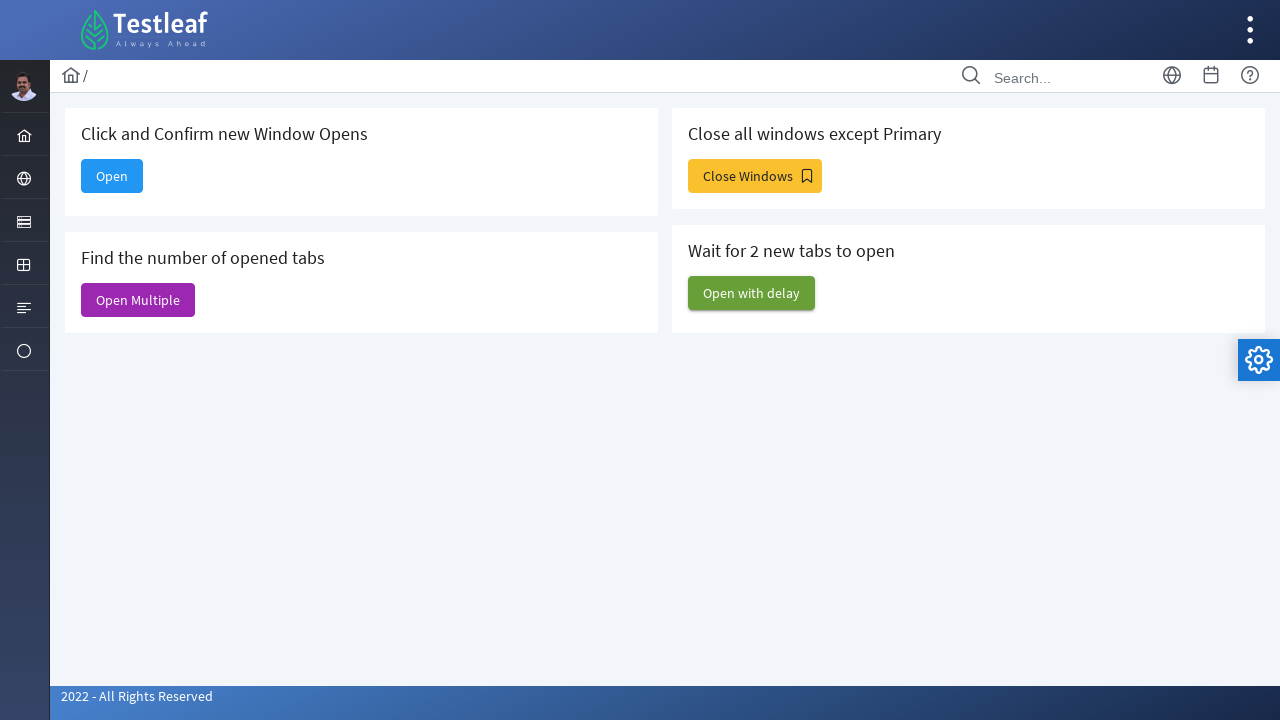

Closed new window after counting tabs
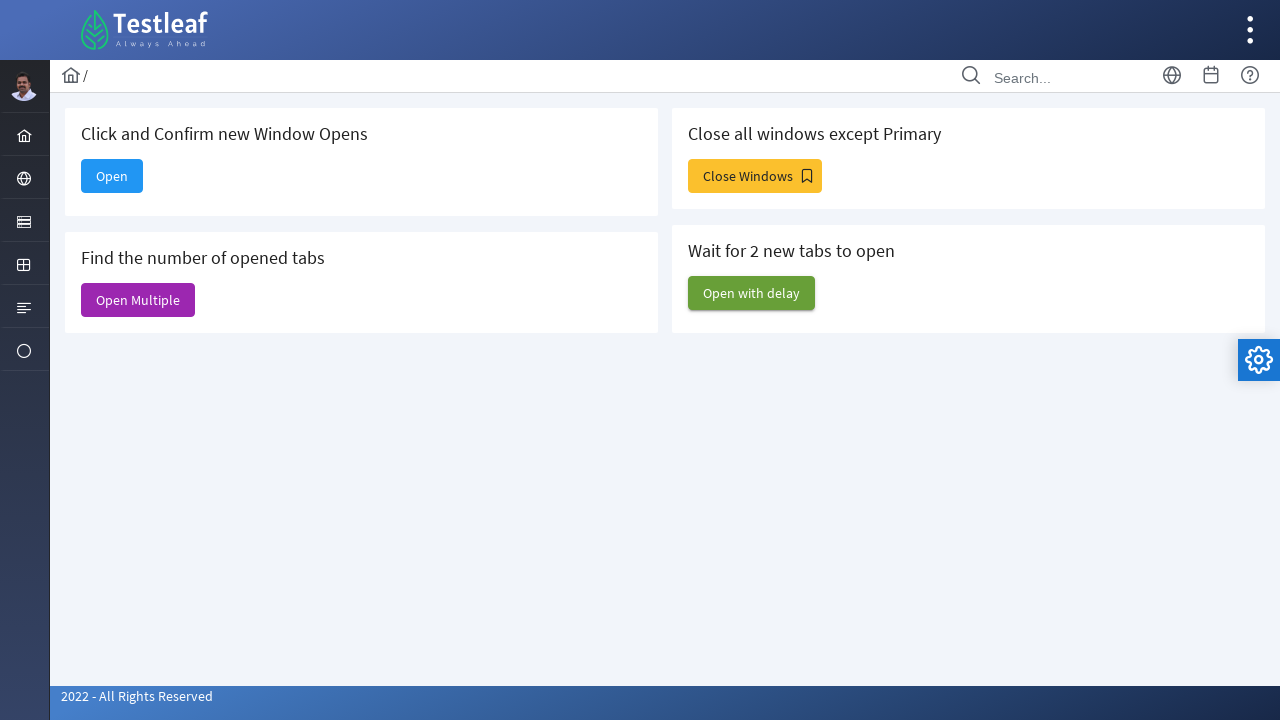

Closed new window after counting tabs
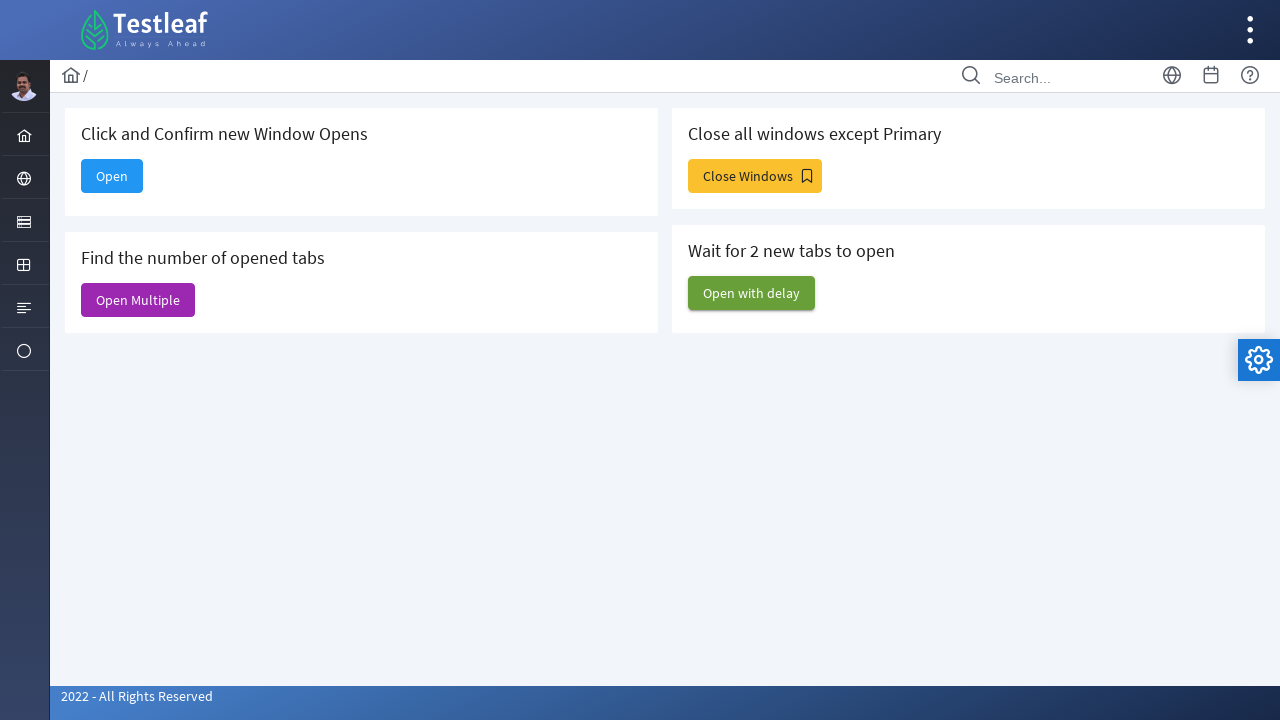

Closed new window after counting tabs
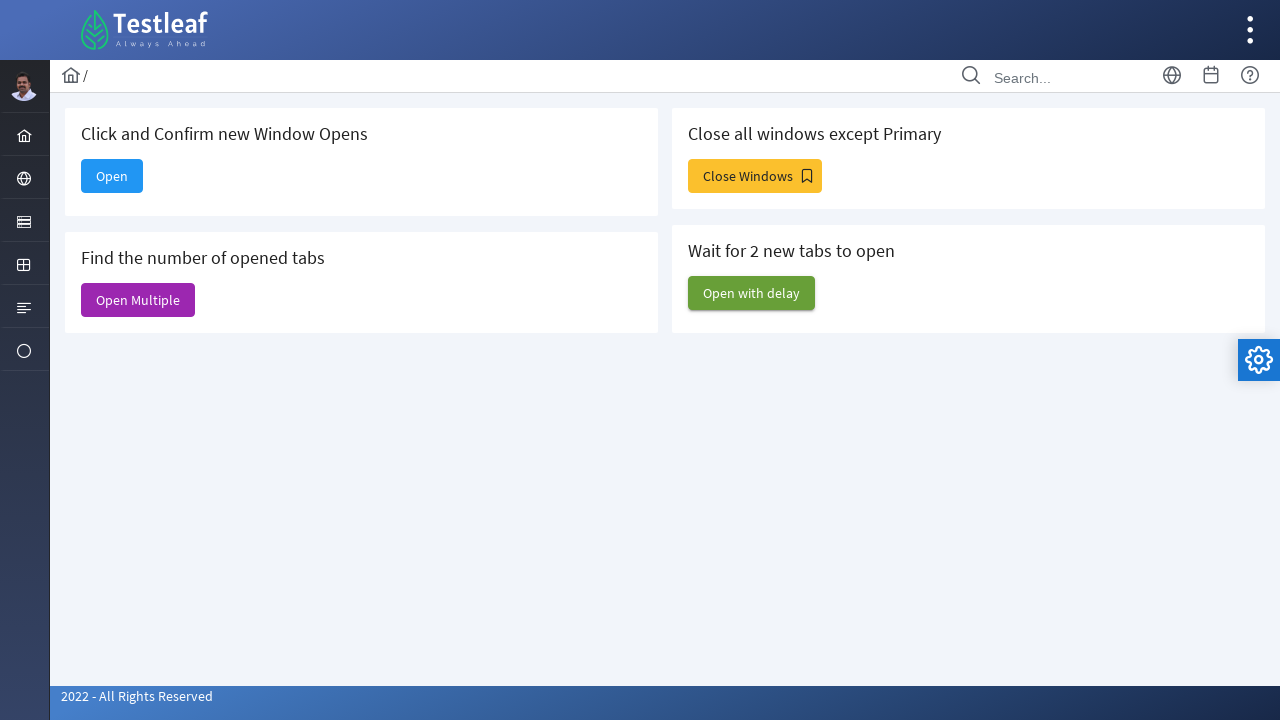

Clicked button to open window with delay at (752, 293) on xpath=//*[text()='Open with delay']
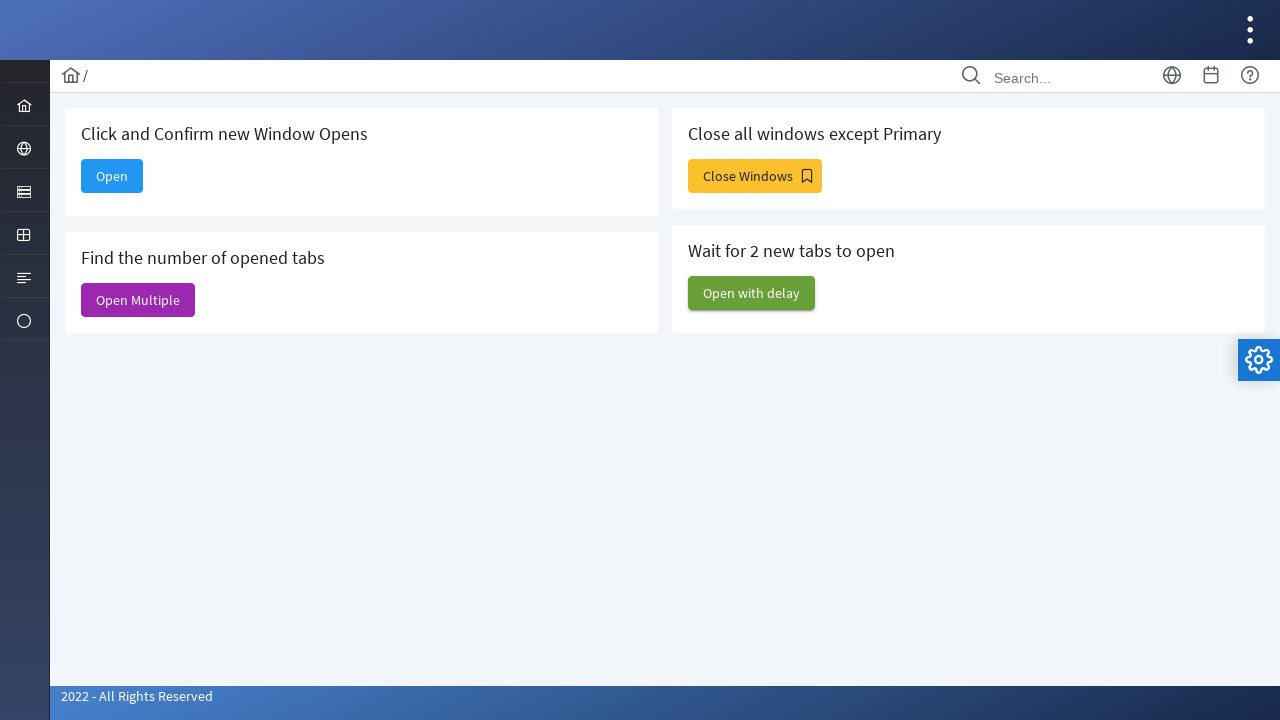

Waited 5 seconds for delayed windows to open
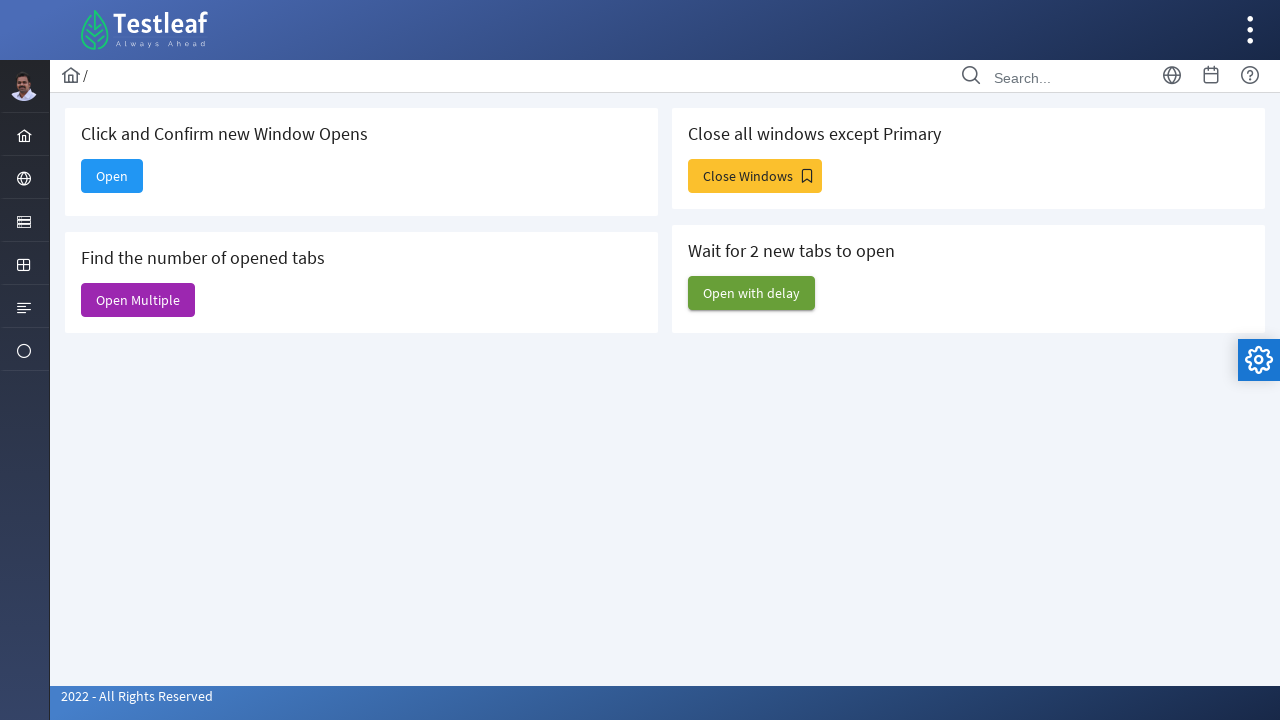

Retrieved all open pages from context
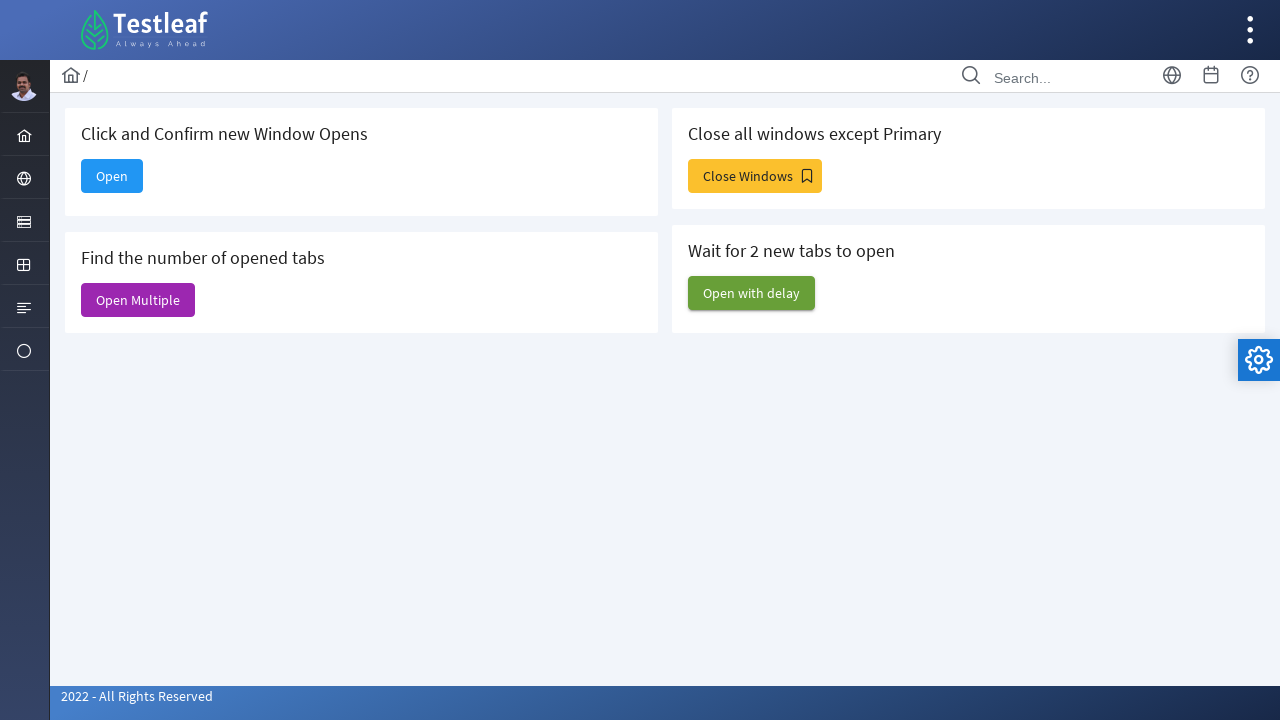

Found and closed window with Name column element
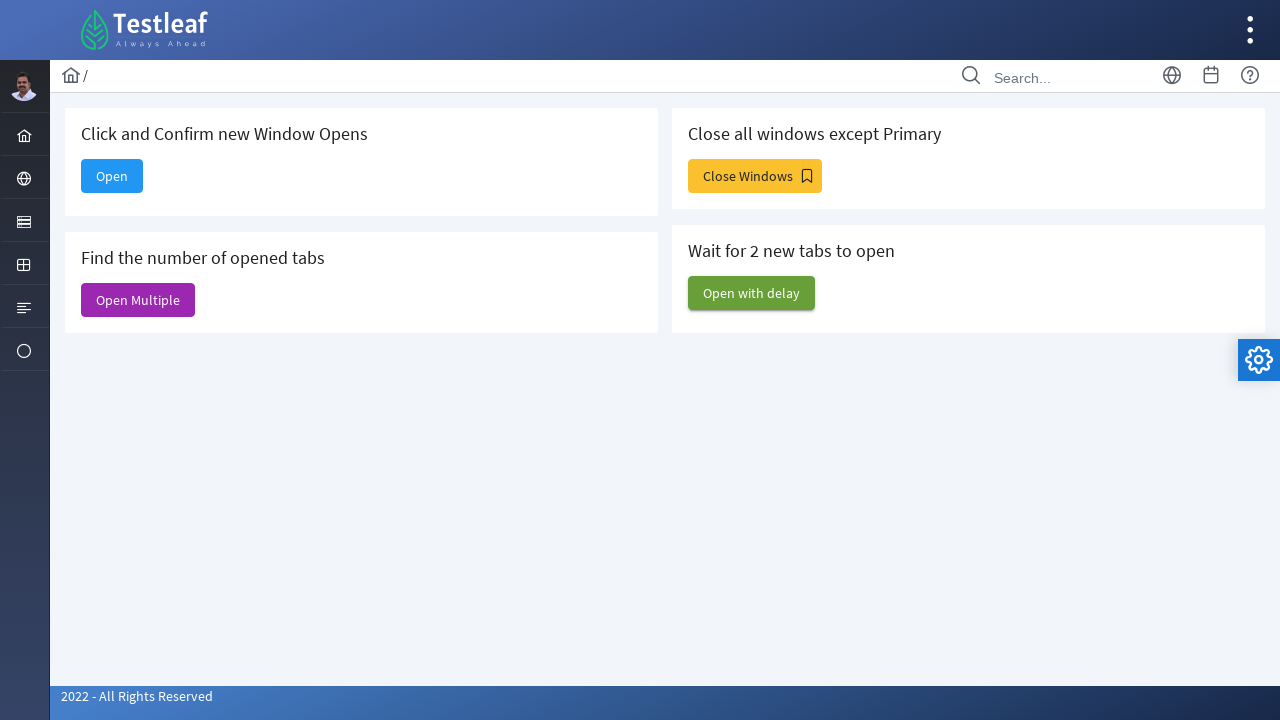

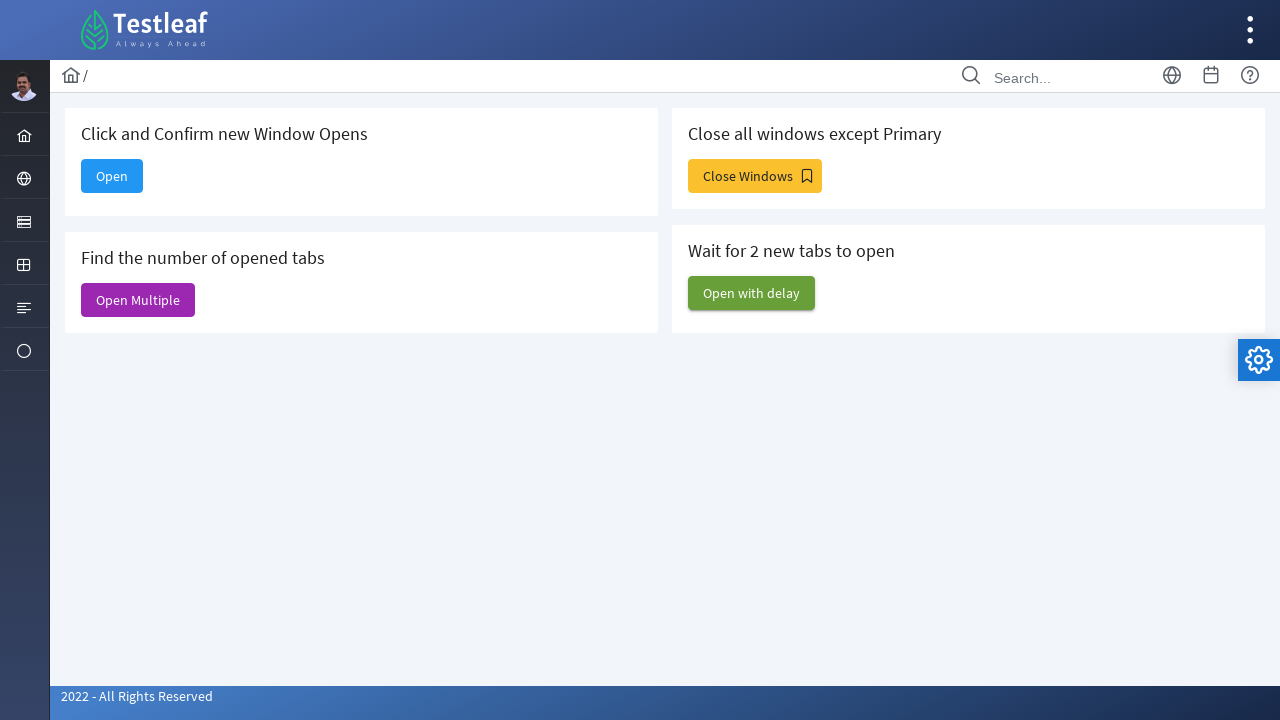